Tests scrolling functionality on a practice automation page by scrolling the window and a table element, then verifying table data is visible

Starting URL: https://rahulshettyacademy.com/AutomationPractice/

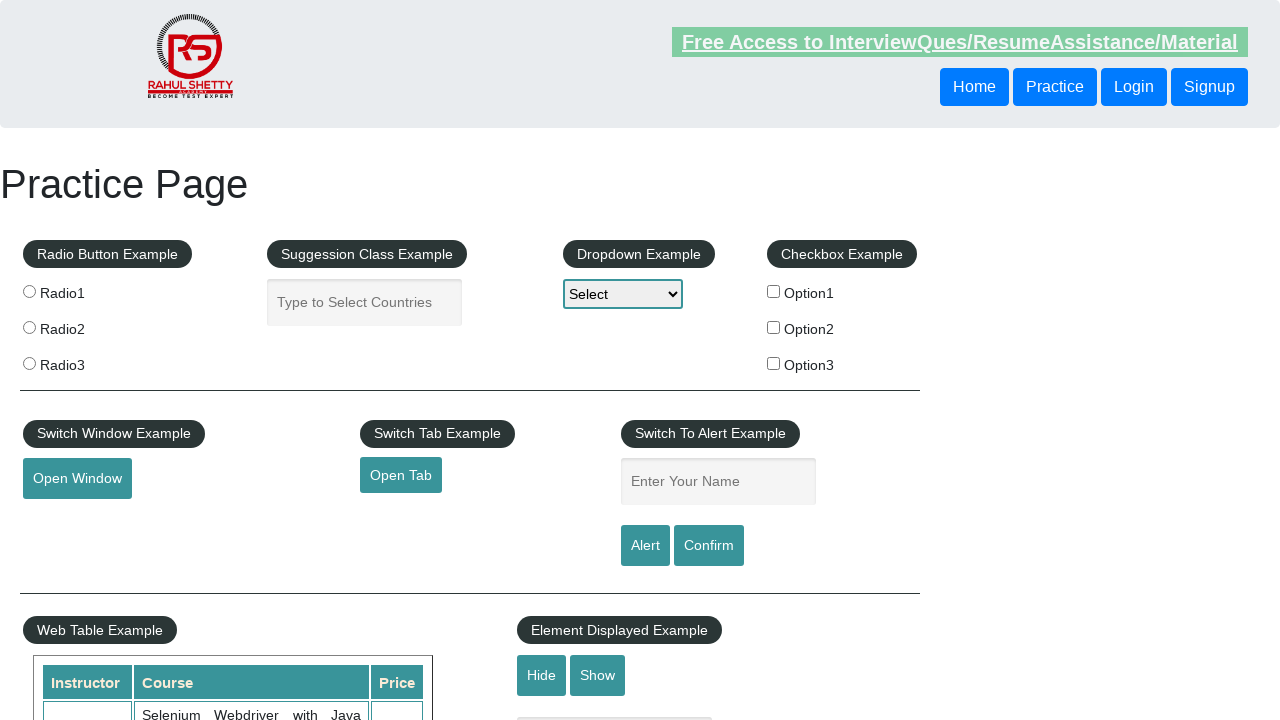

Navigated to practice automation page
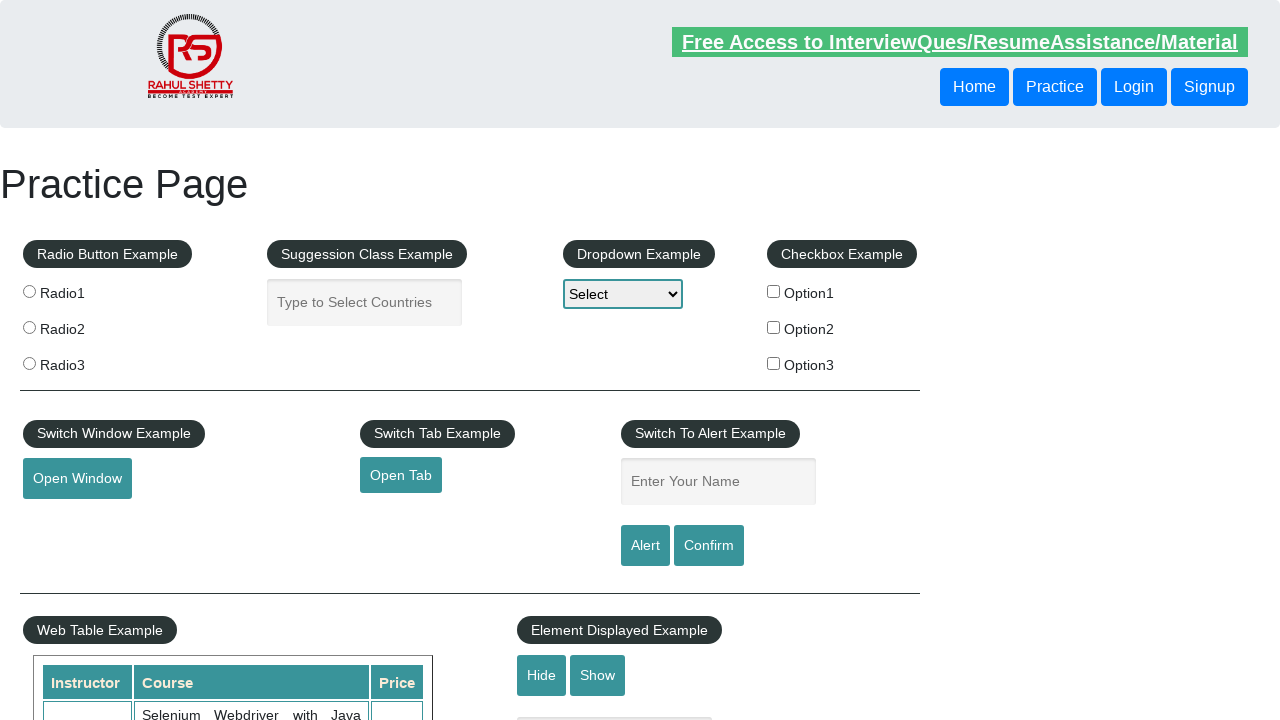

Scrolled window down by 500 pixels
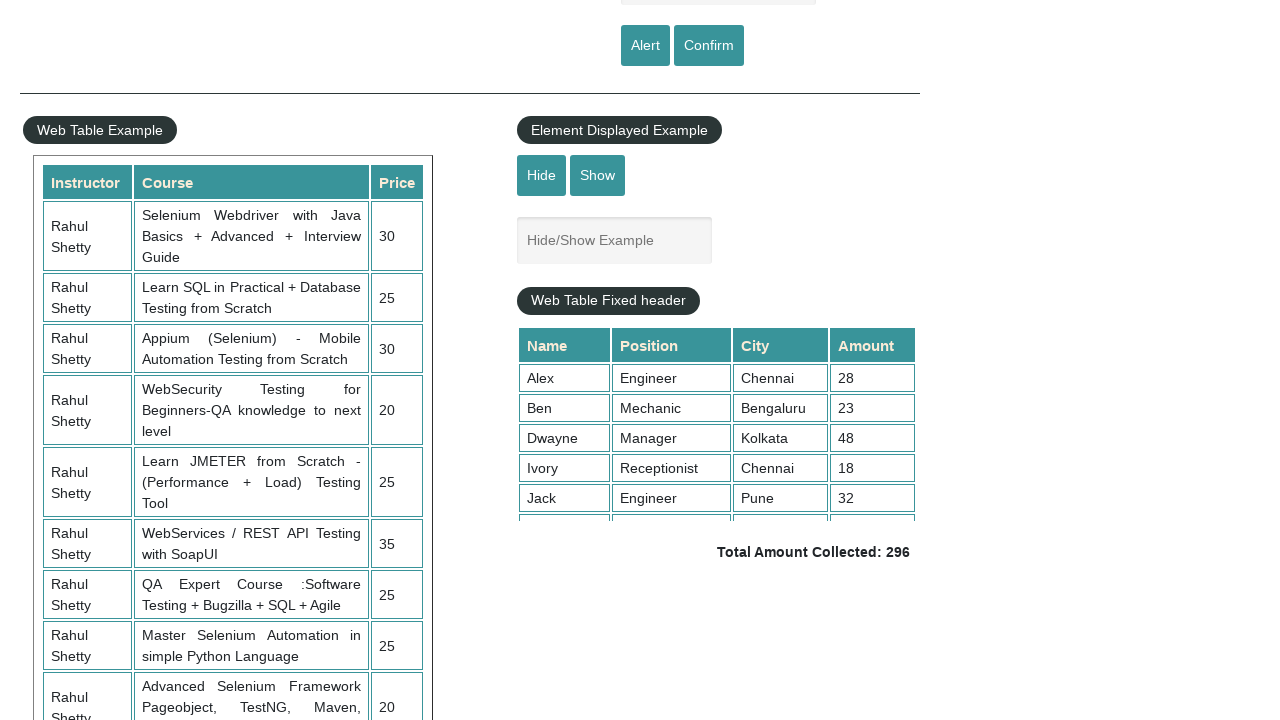

Waited 1 second for page to settle after window scroll
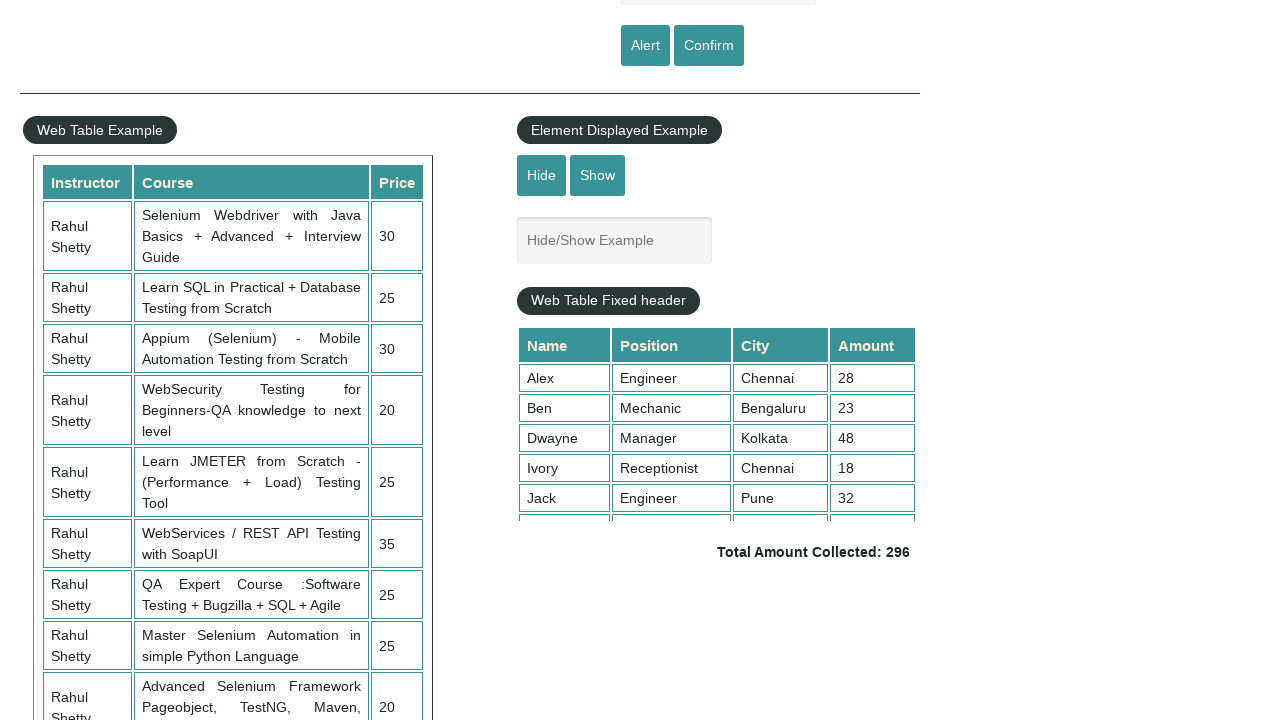

Scrolled table element down by 500 pixels
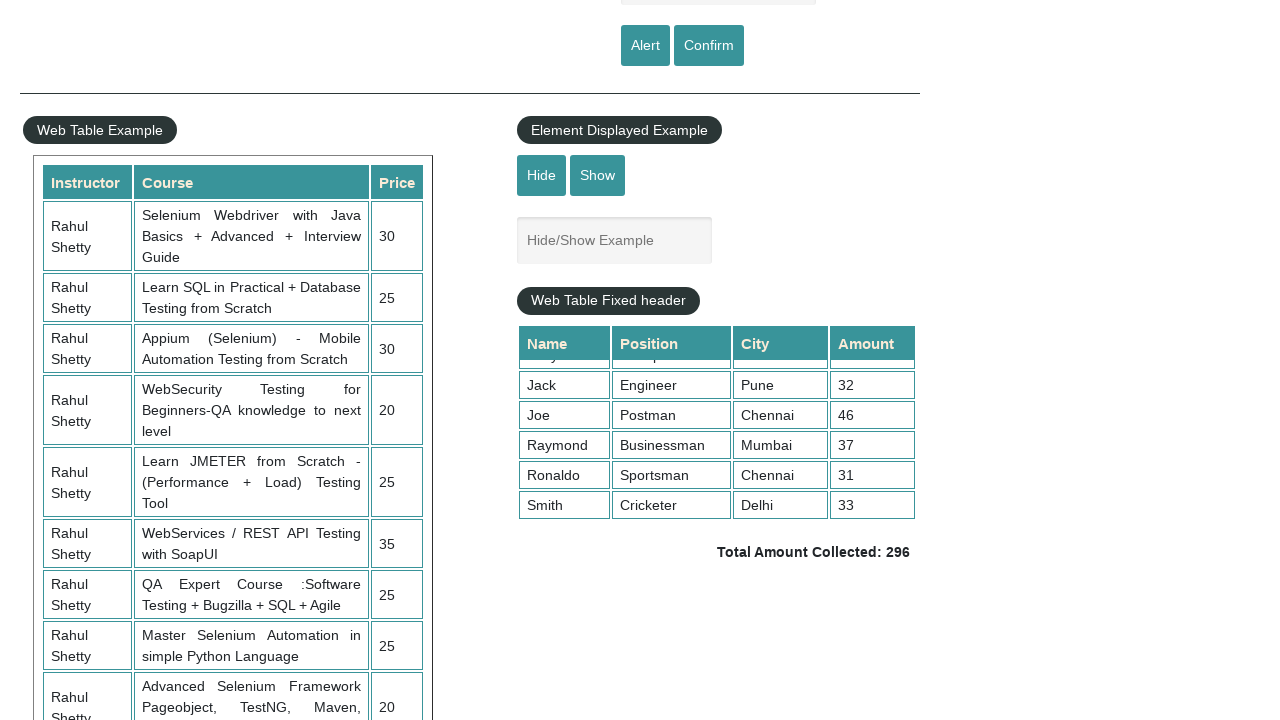

Waited 1 second for table scroll to complete
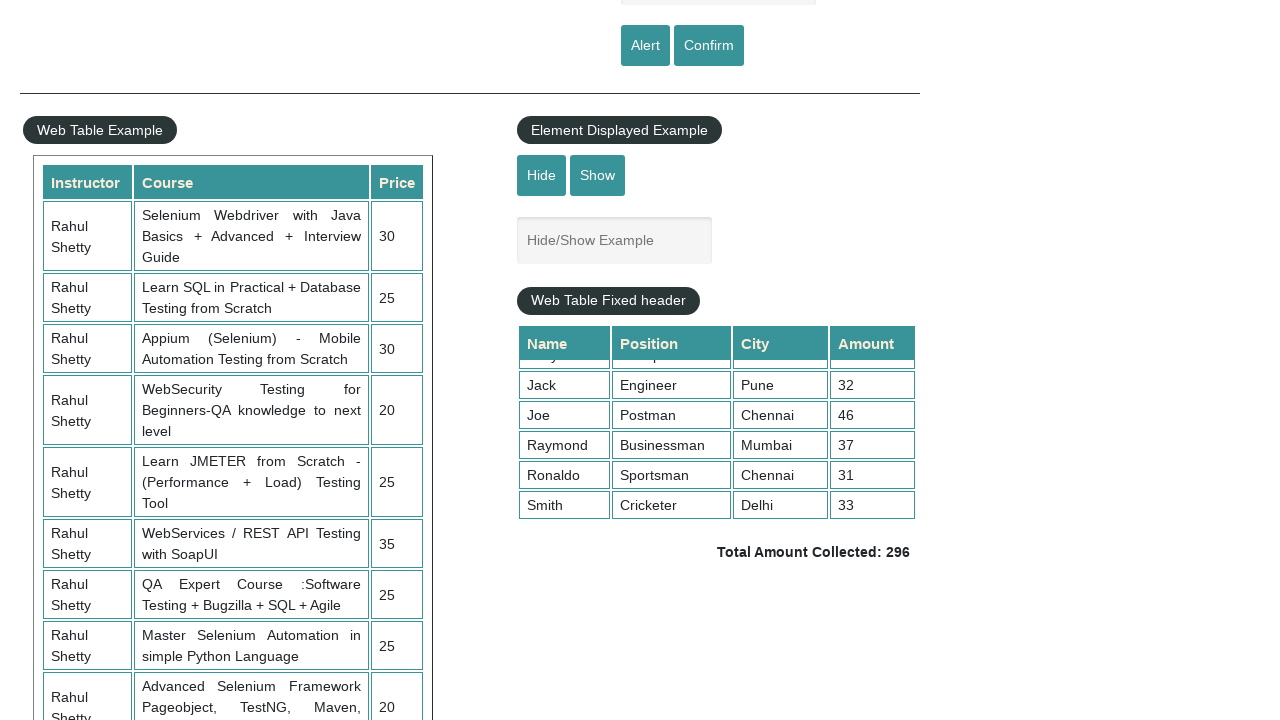

Verified table data is visible by waiting for table cell selector
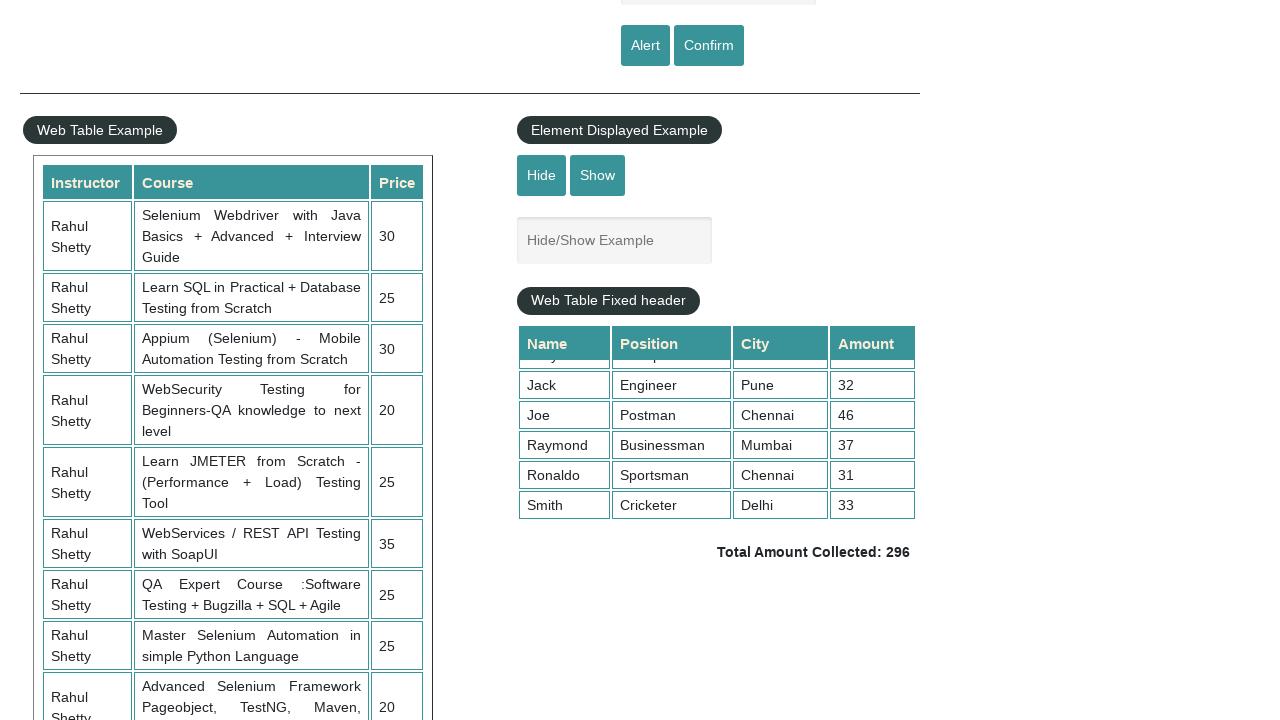

Verified total amount element is present
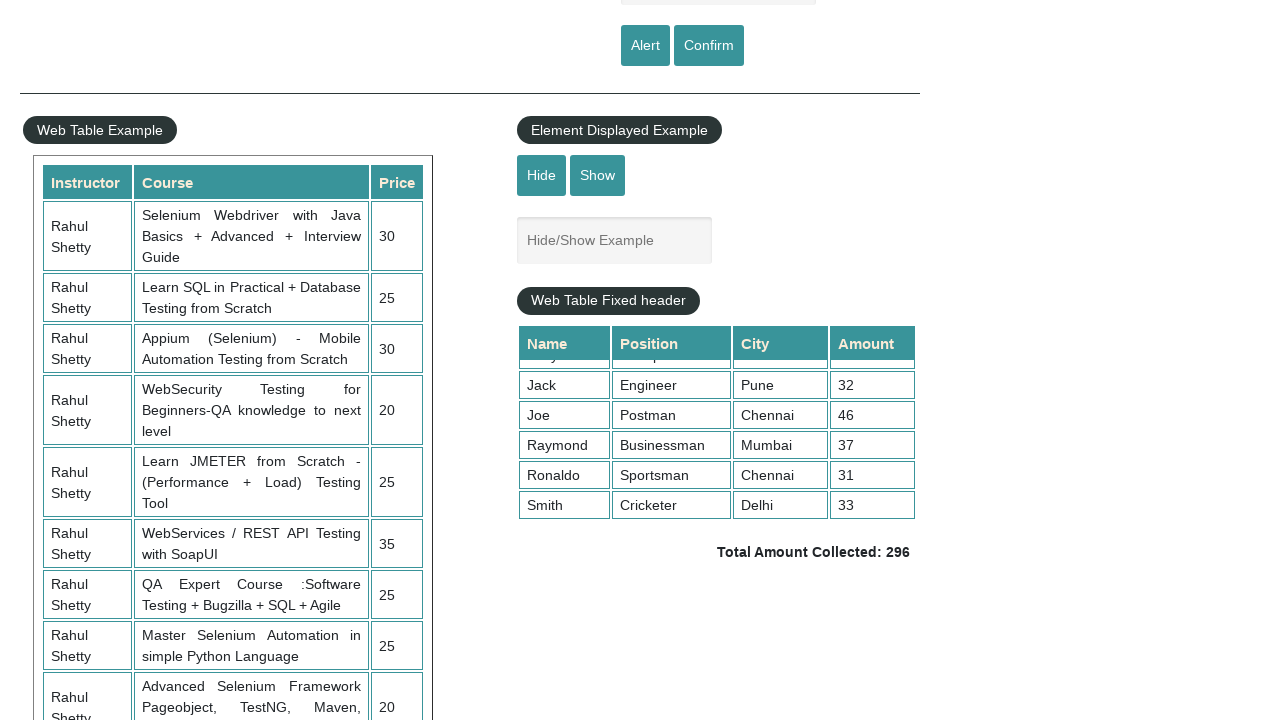

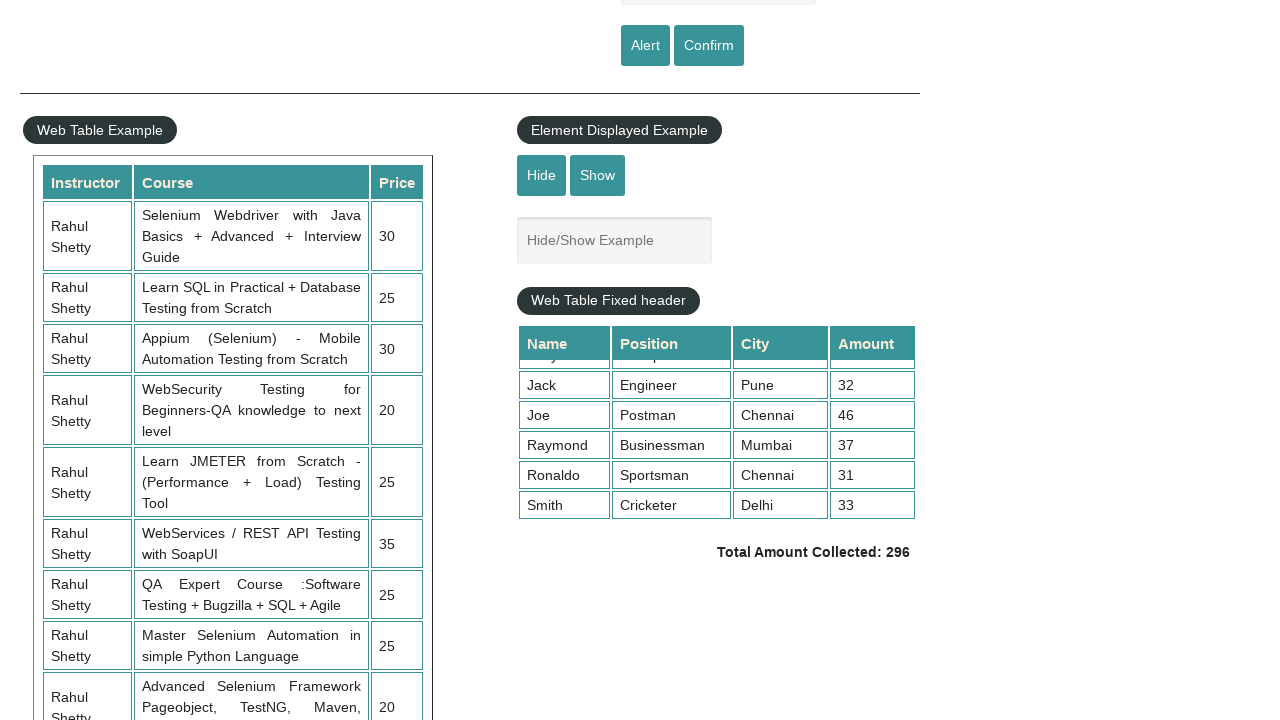